Tests the SEO text analysis tool on advego.com by submitting text for analysis and retrieving academic nausea metrics

Starting URL: https://advego.com/text/seo/

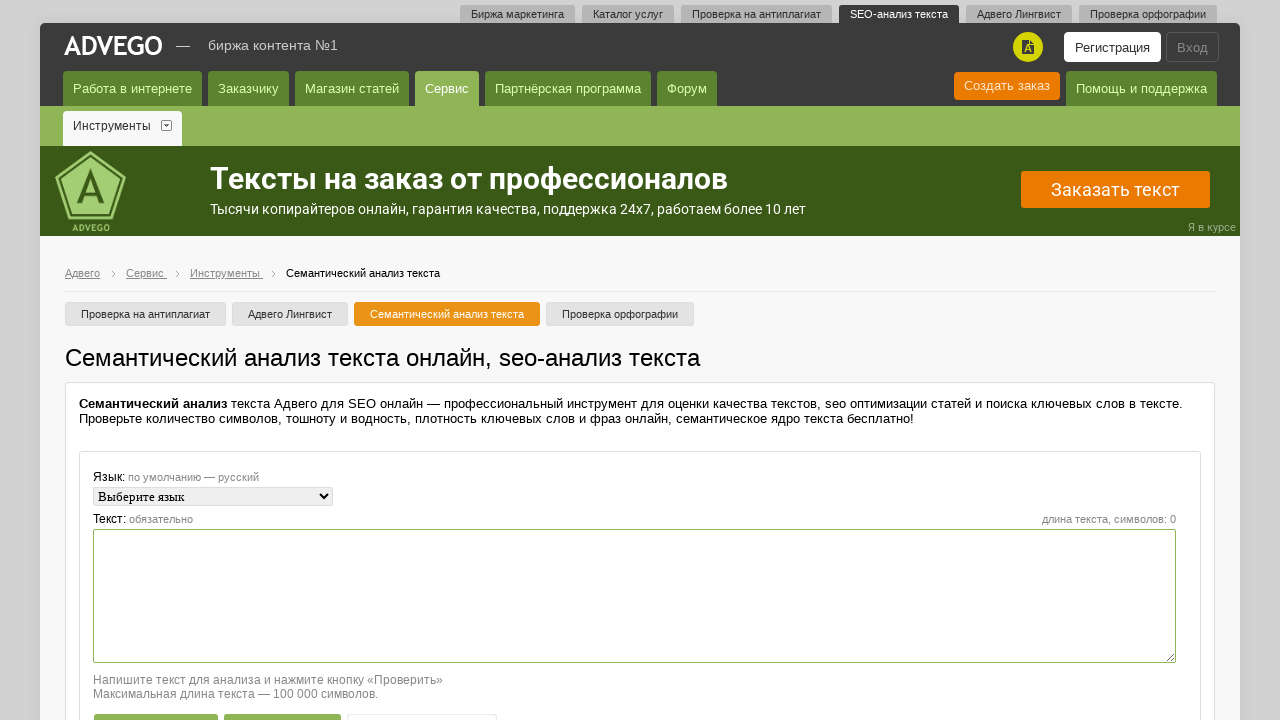

Filled text area with sample Russian text about modern technologies on #job_text_seo
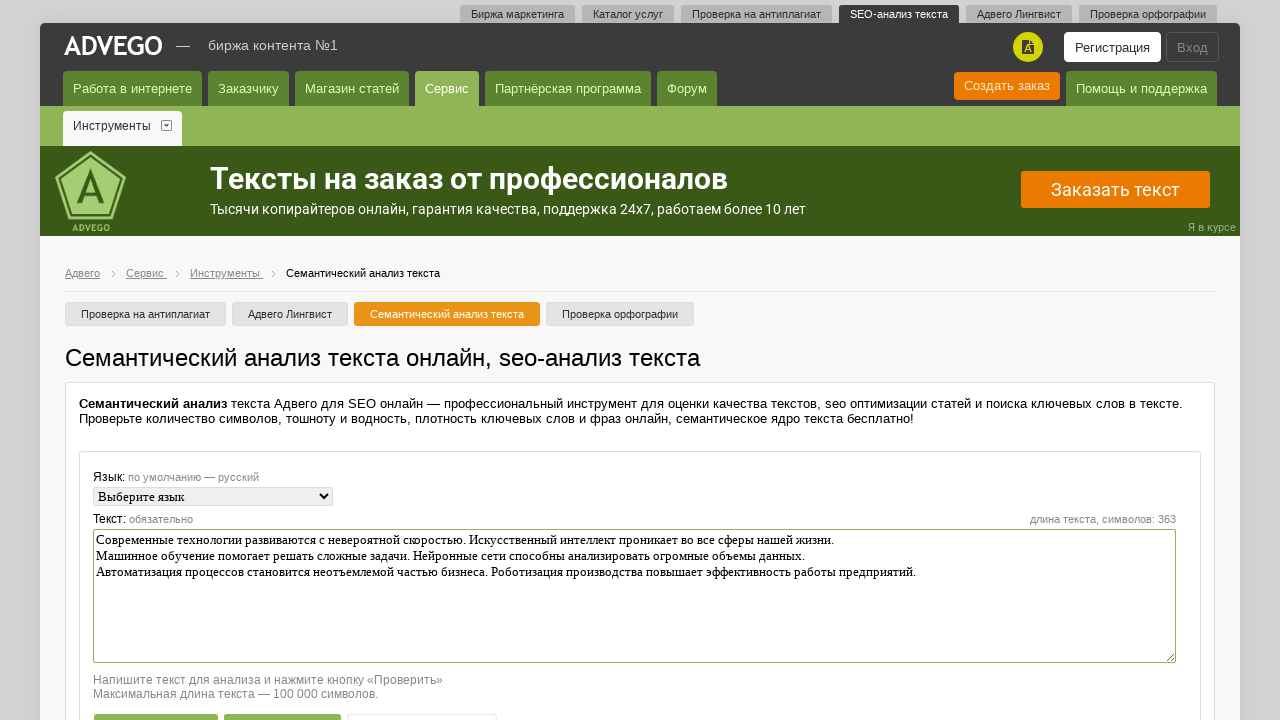

Clicked SEO analysis button to start analysis at (156, 706) on xpath=//*[@id="text_spell_check"]/a[1]
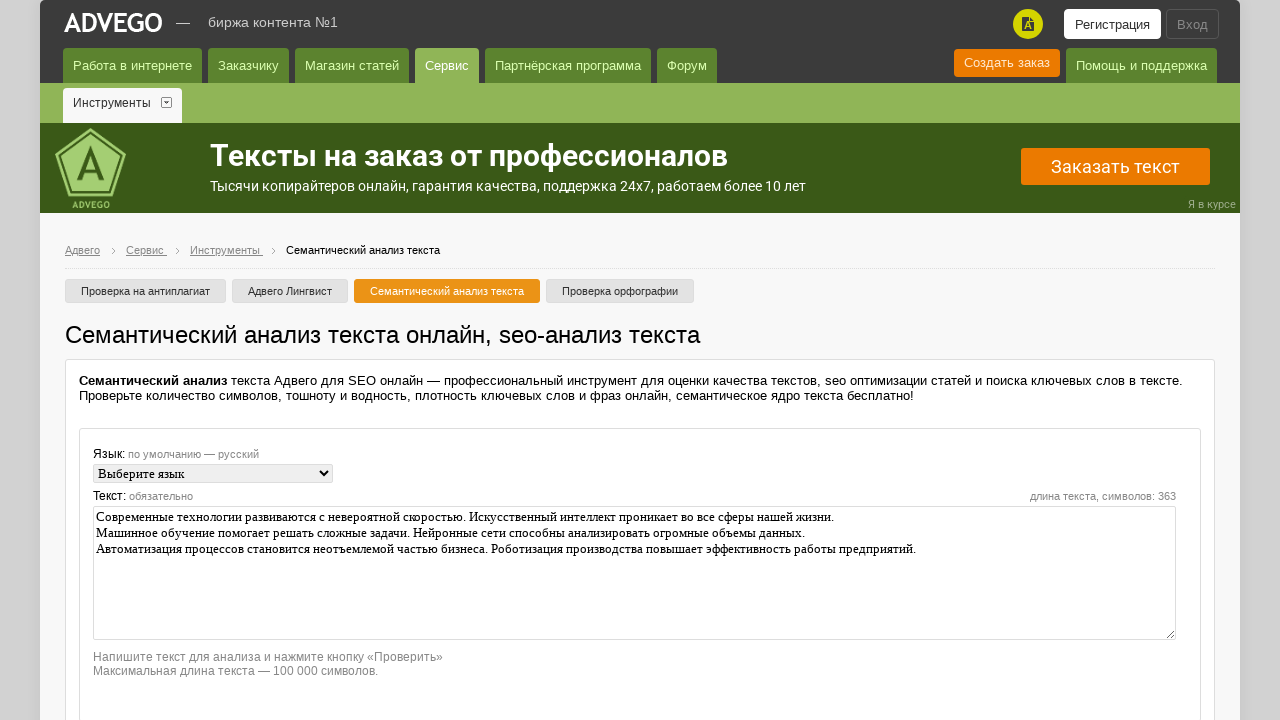

Waited for SEO analysis results table to load
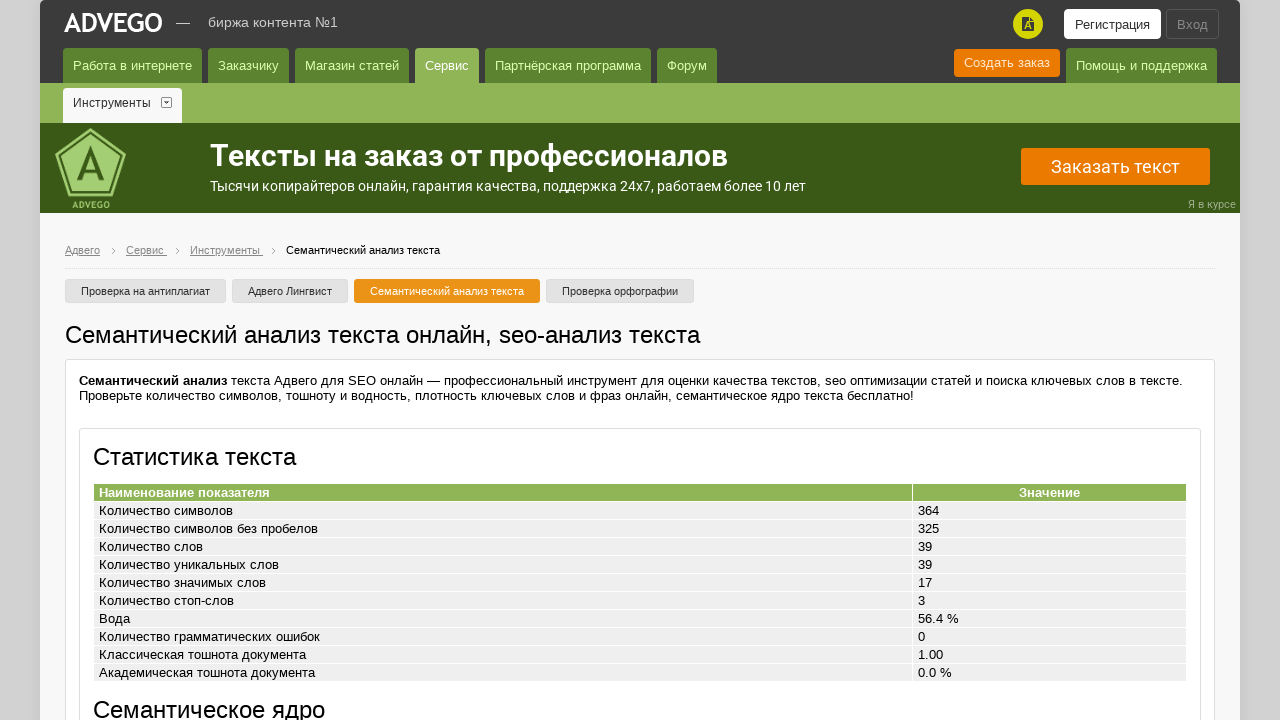

Retrieved academic nausea metric value: 0.0 %
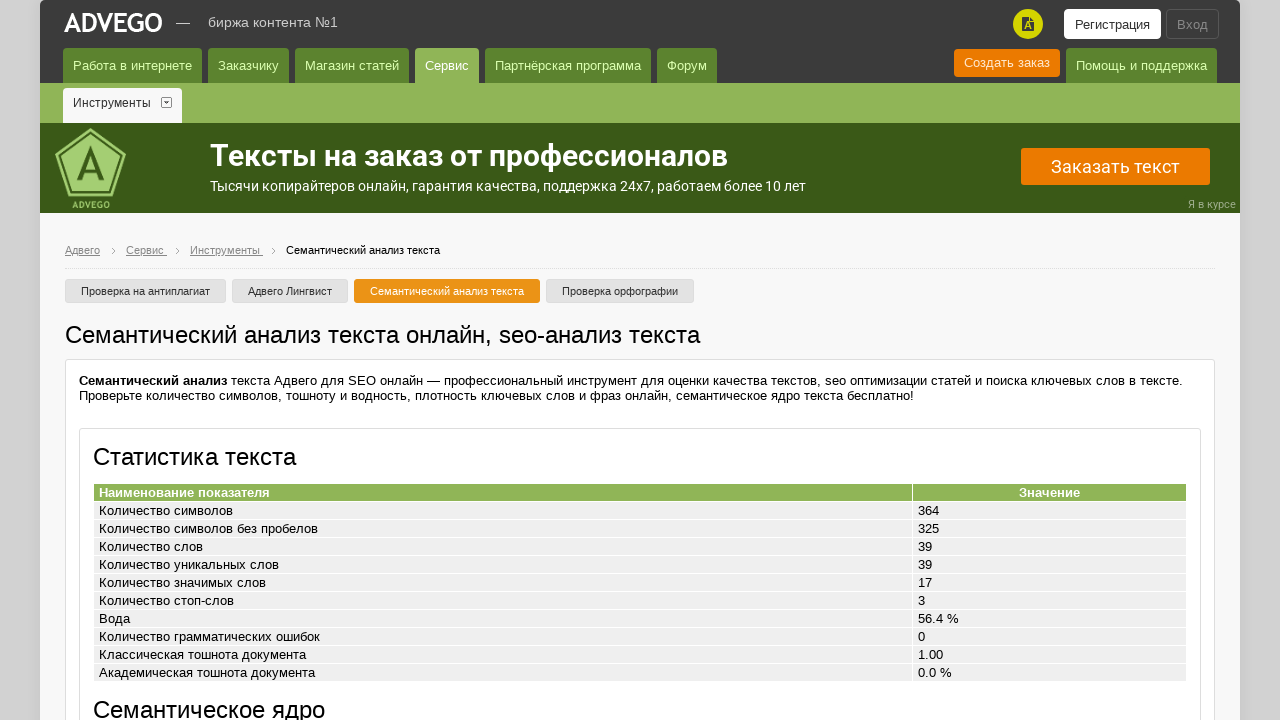

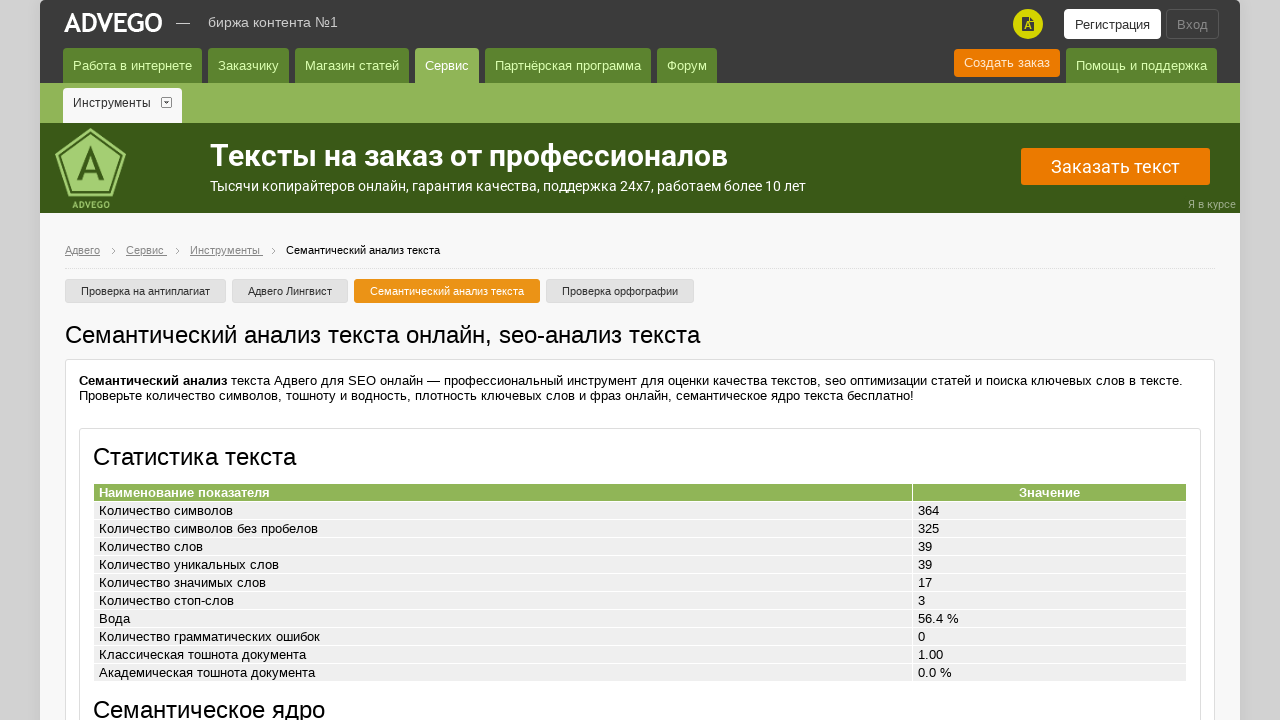